Tests alert handling functionality by triggering JavaScript alerts and confirms, accepting and dismissing them

Starting URL: https://rahulshettyacademy.com/AutomationPractice/

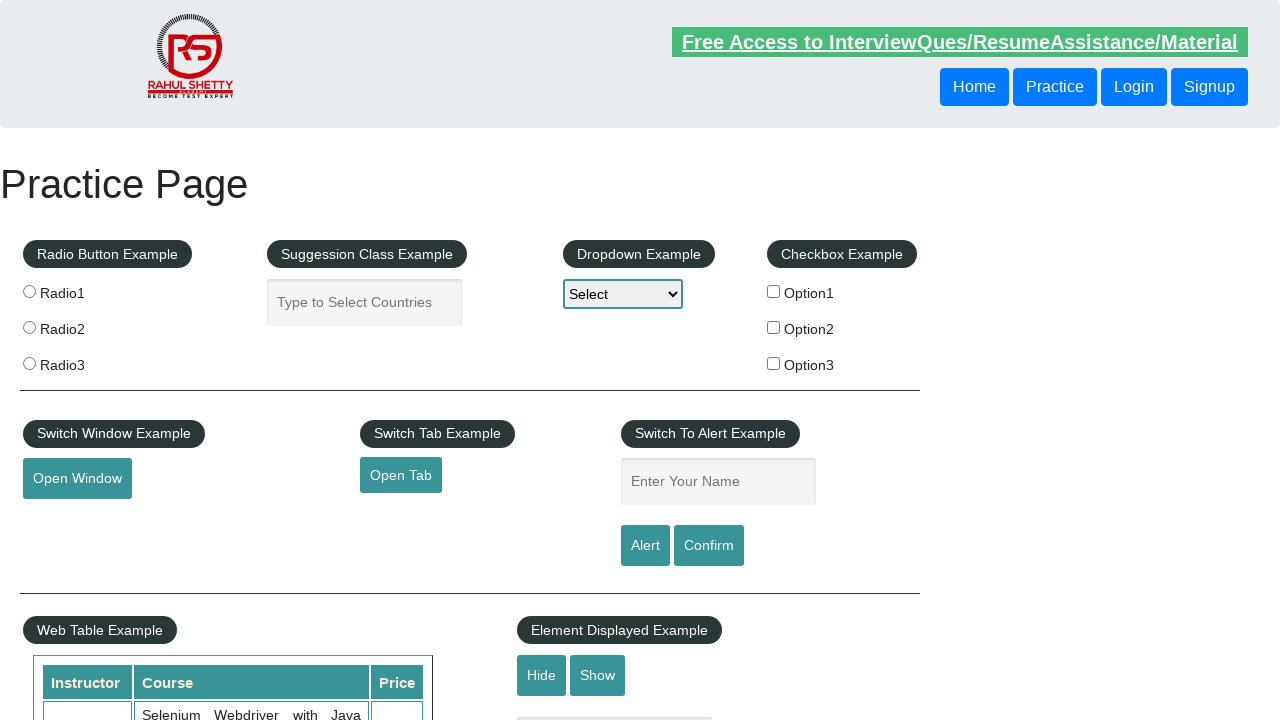

Filled name field with 'star' on #name
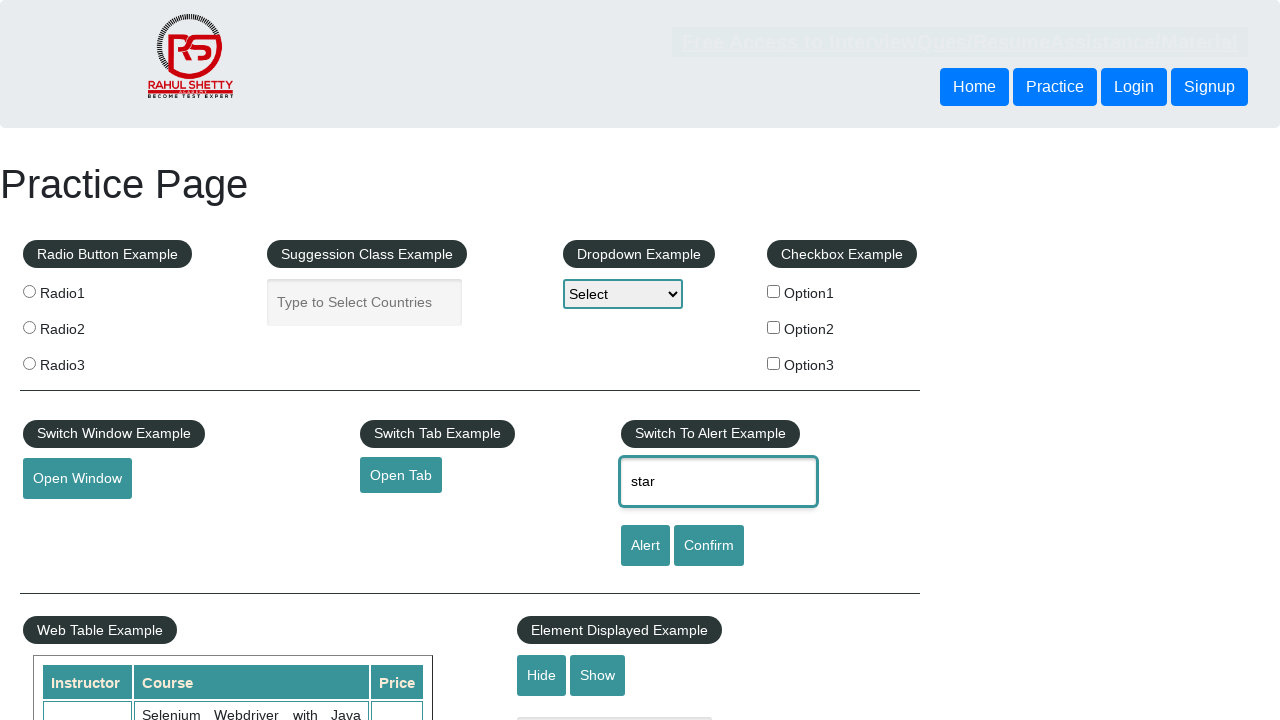

Clicked alert button to trigger JavaScript alert at (645, 546) on [id='alertbtn']
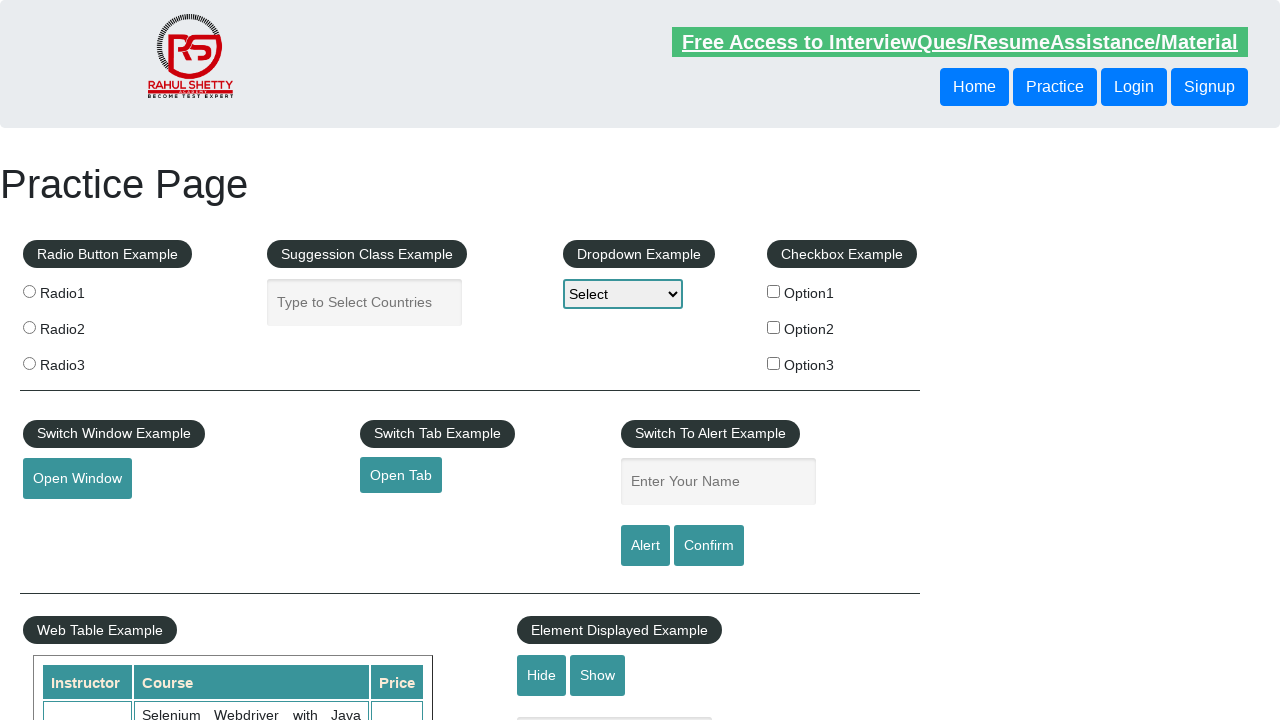

Alert handler registered and alert accepted
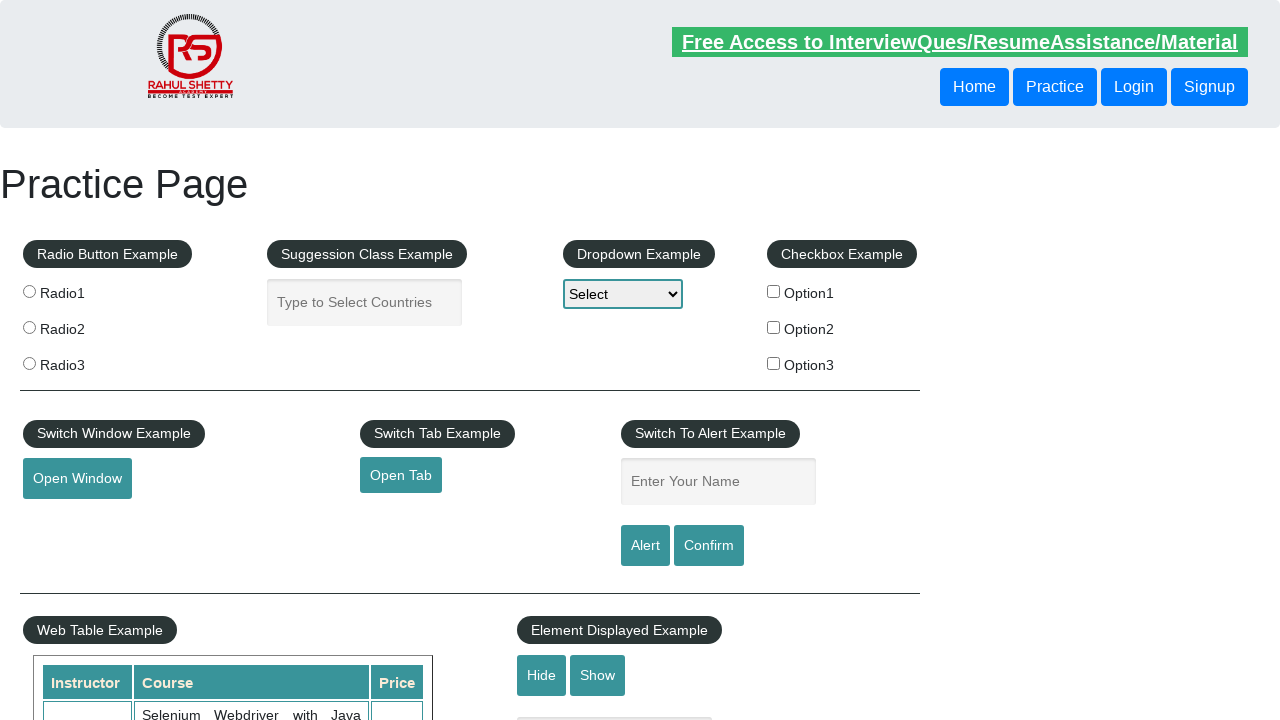

Clicked confirm button to trigger confirmation dialog at (709, 546) on #confirmbtn
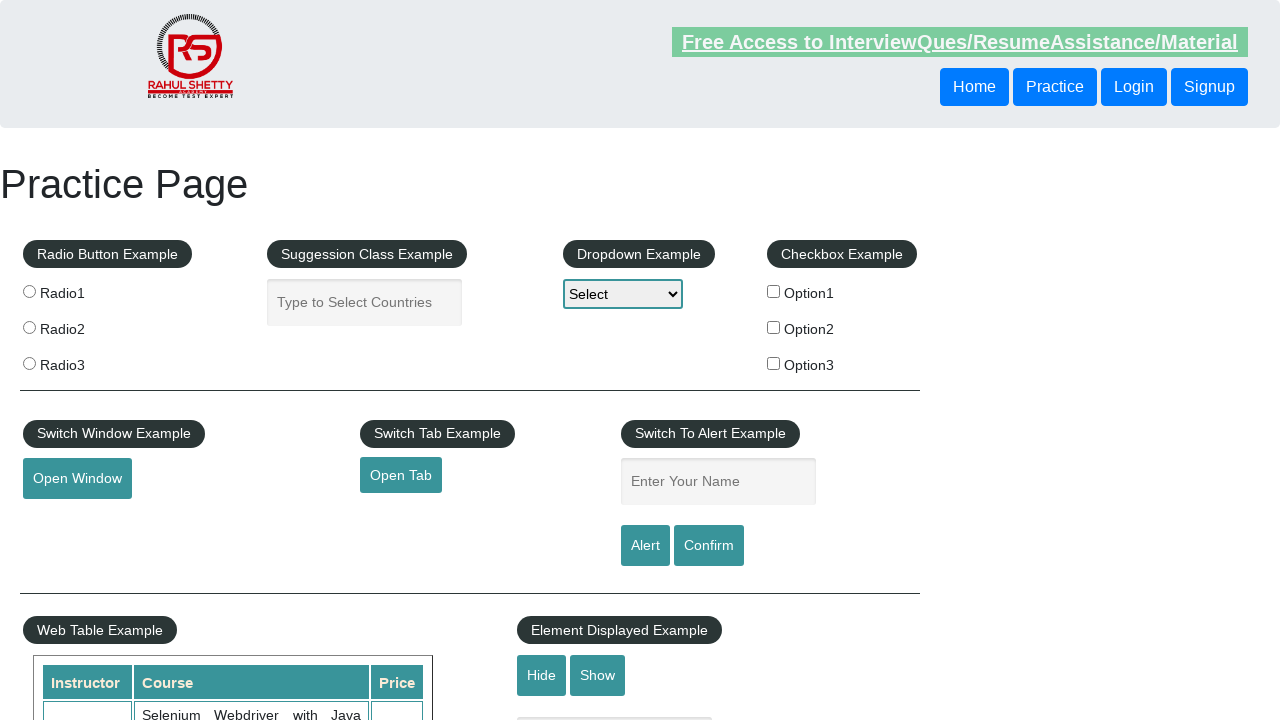

Confirmation dialog handler registered and dialog dismissed
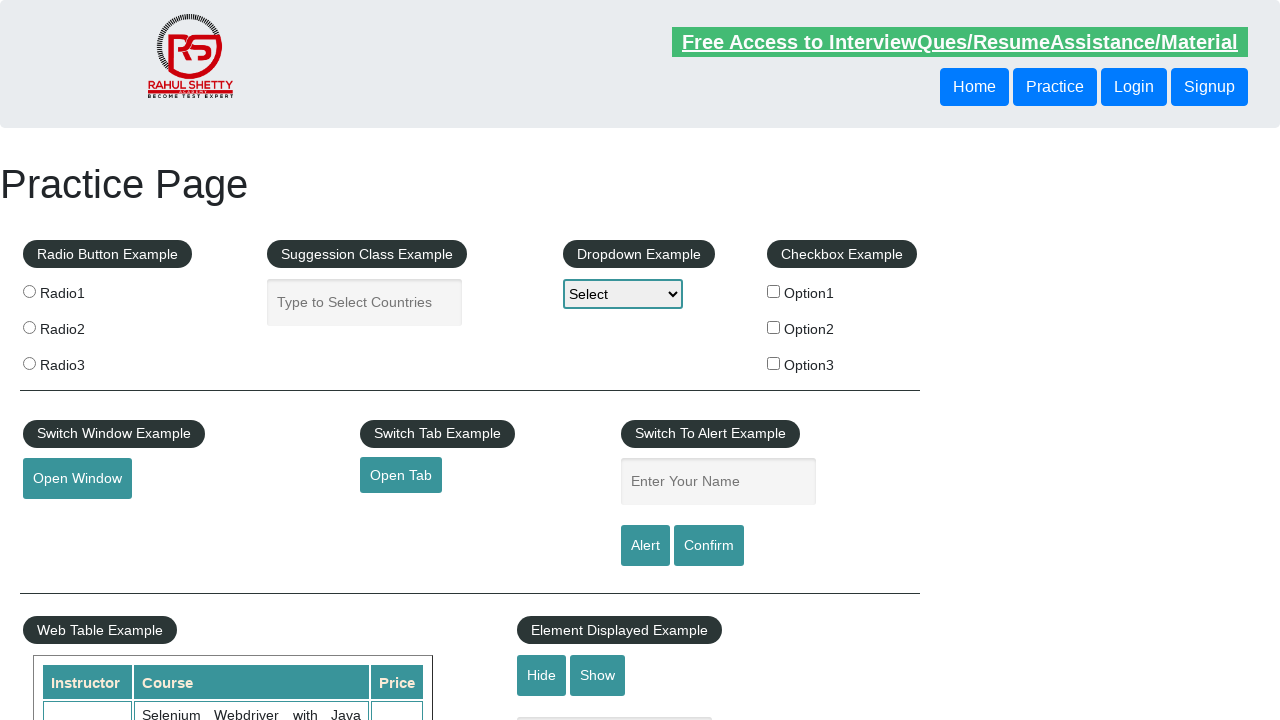

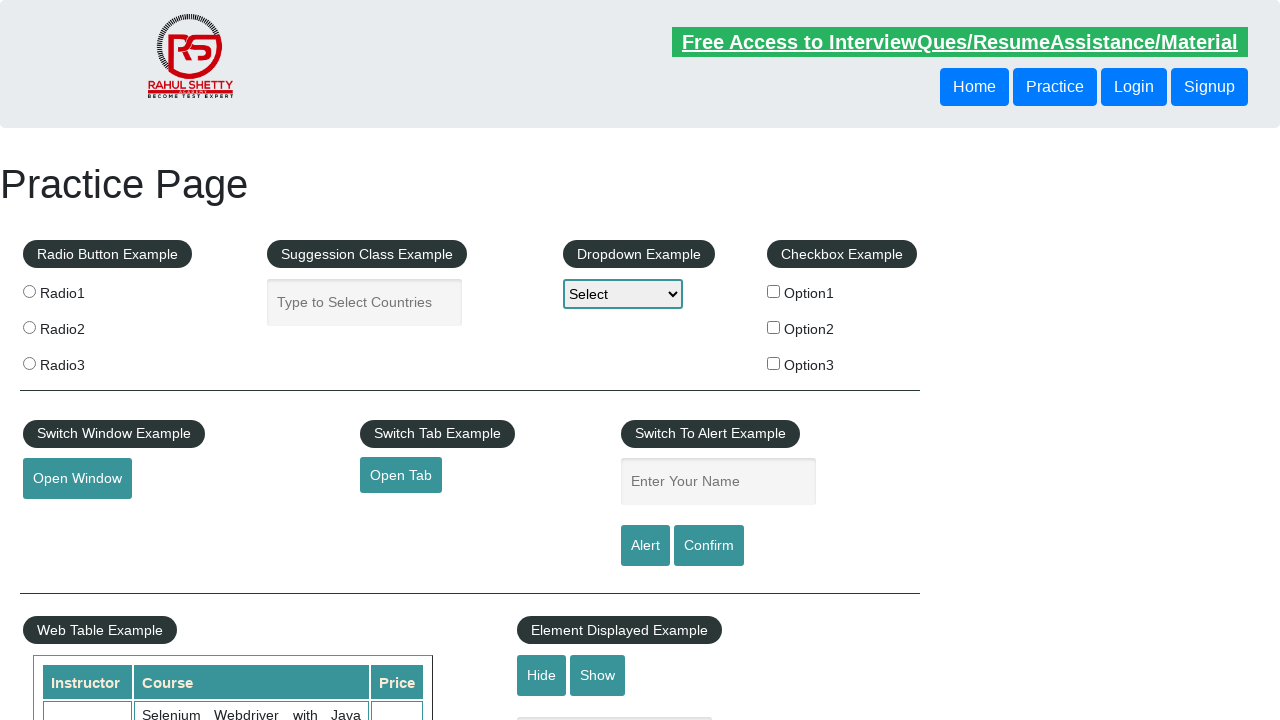